Tests unmarking items as complete by unchecking their checkboxes

Starting URL: https://demo.playwright.dev/todomvc

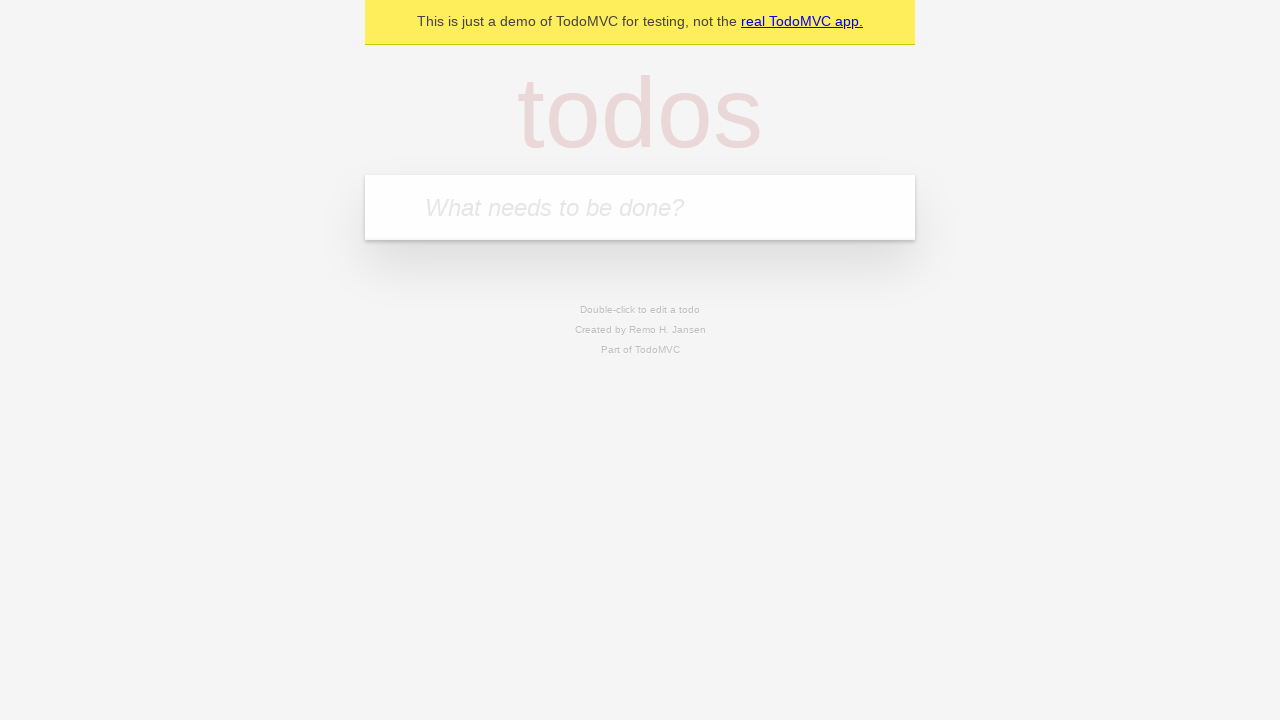

Filled input field with 'buy some cheese' on internal:attr=[placeholder="What needs to be done?"i]
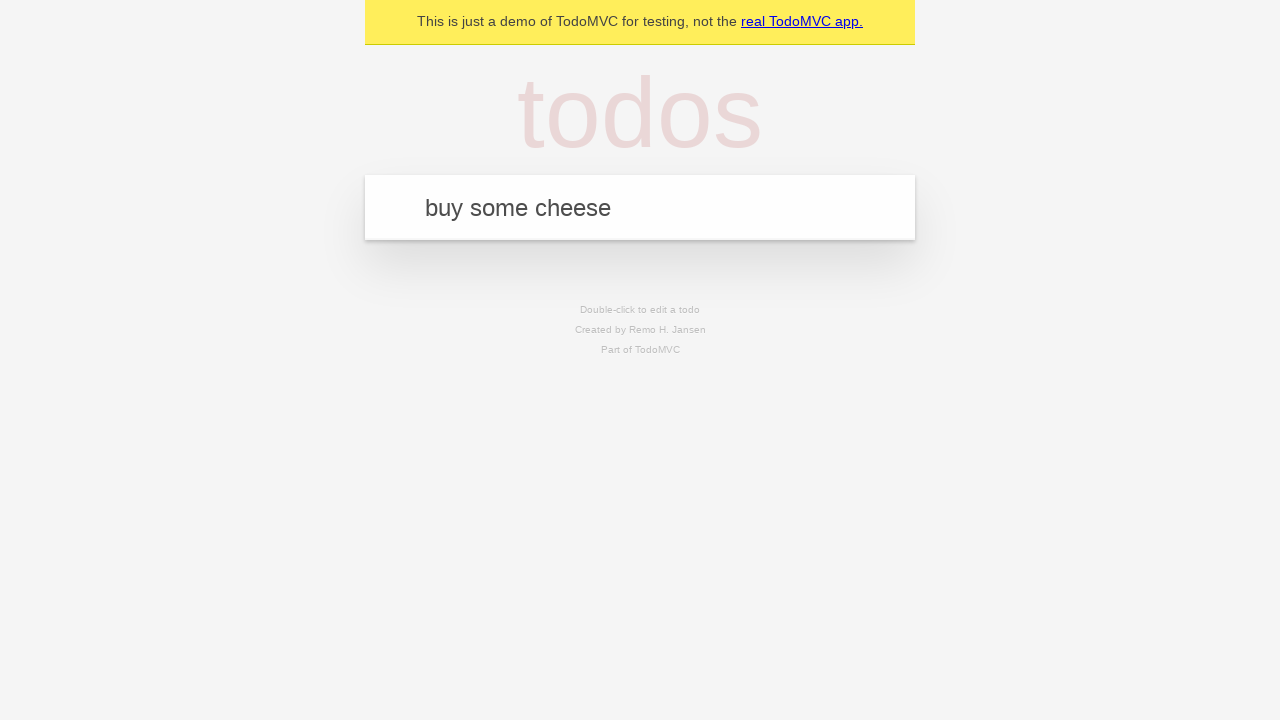

Pressed Enter to create first todo item on internal:attr=[placeholder="What needs to be done?"i]
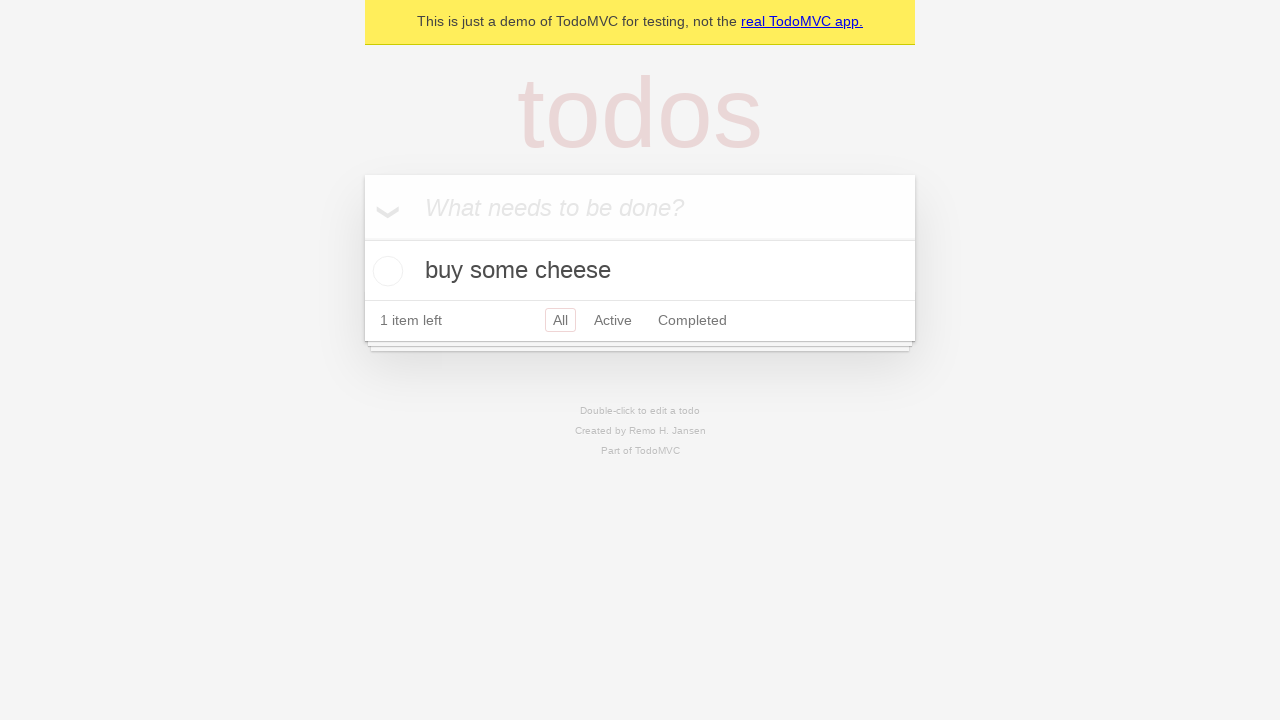

Filled input field with 'feed the cat' on internal:attr=[placeholder="What needs to be done?"i]
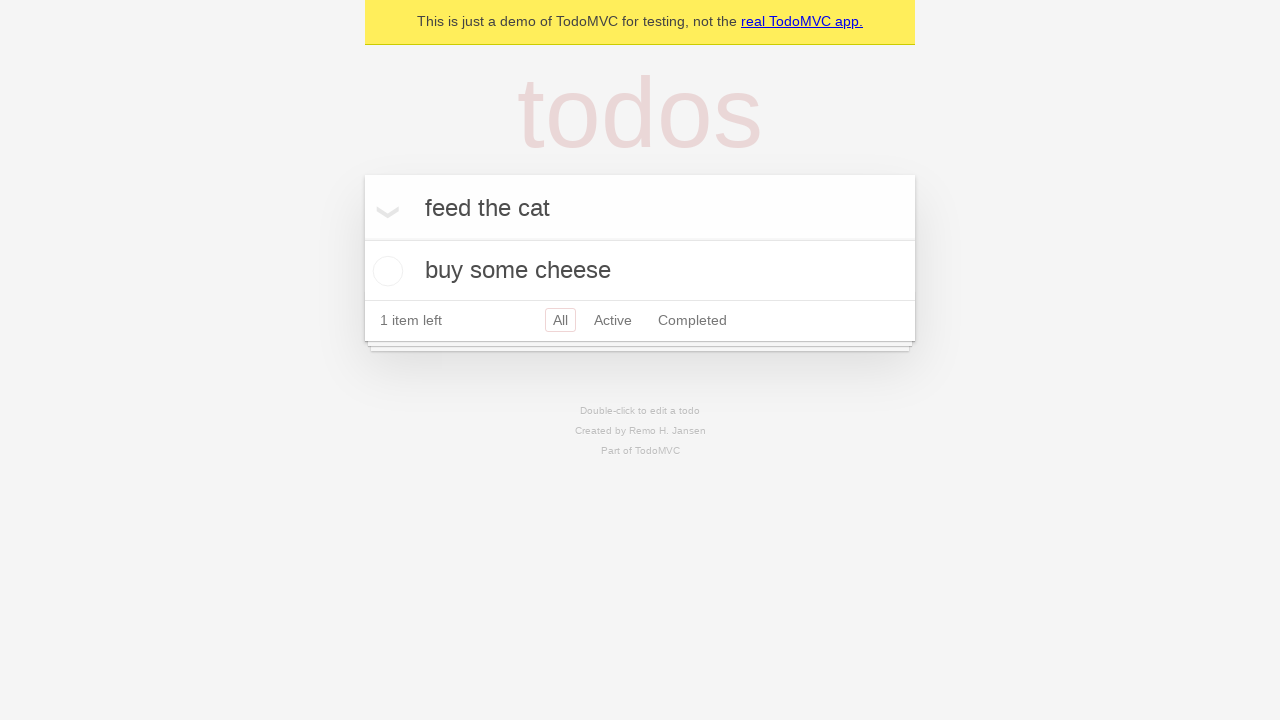

Pressed Enter to create second todo item on internal:attr=[placeholder="What needs to be done?"i]
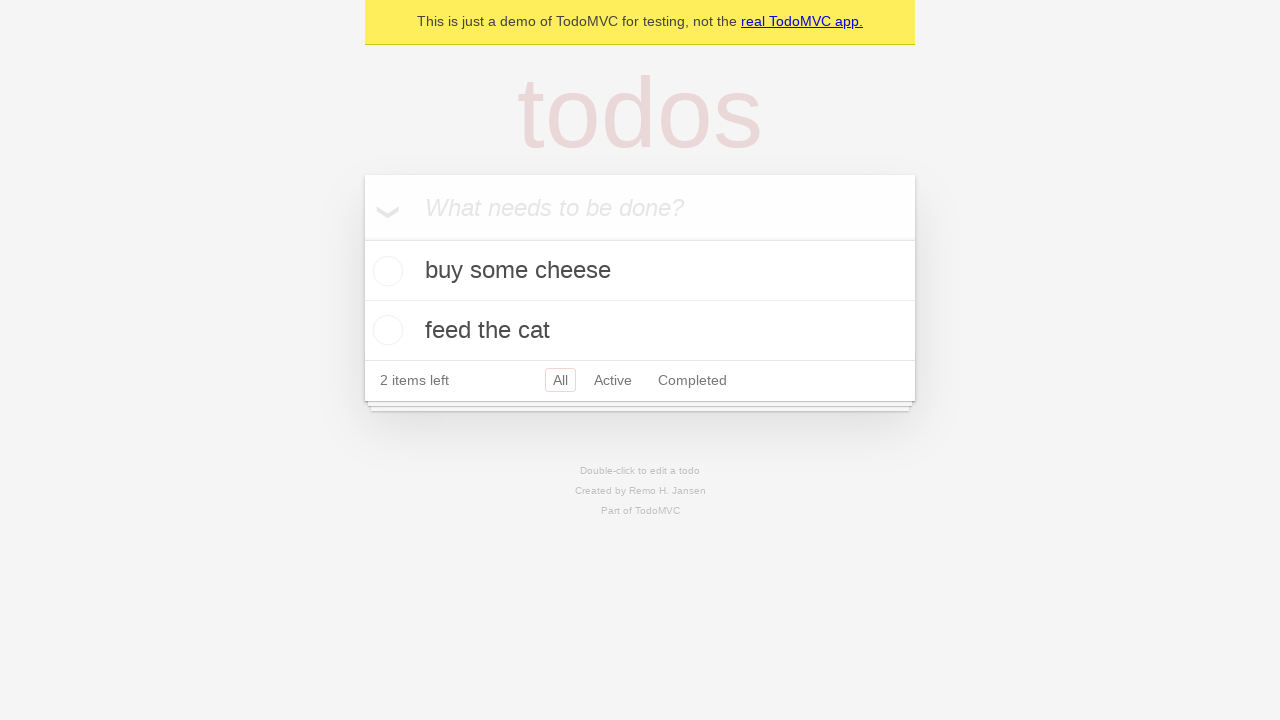

Checked first todo item checkbox to mark it complete at (385, 271) on internal:testid=[data-testid="todo-item"s] >> nth=0 >> internal:role=checkbox
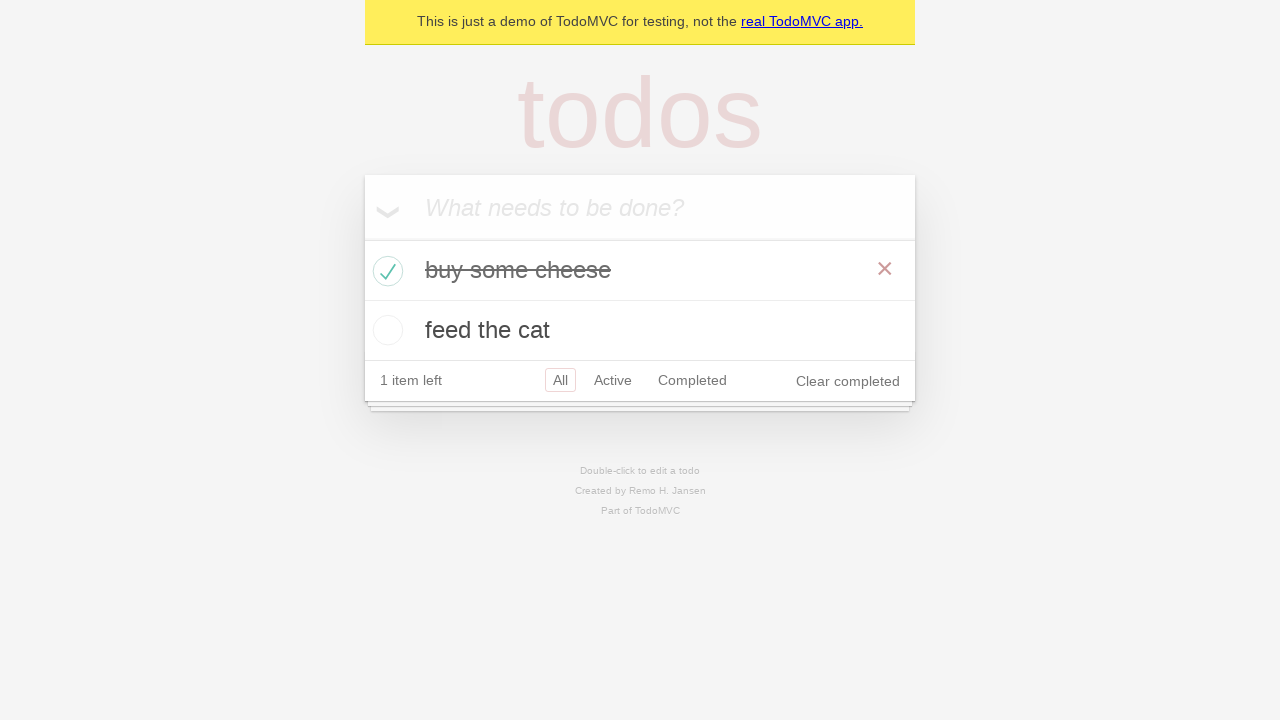

Unchecked first todo item checkbox to mark it incomplete at (385, 271) on internal:testid=[data-testid="todo-item"s] >> nth=0 >> internal:role=checkbox
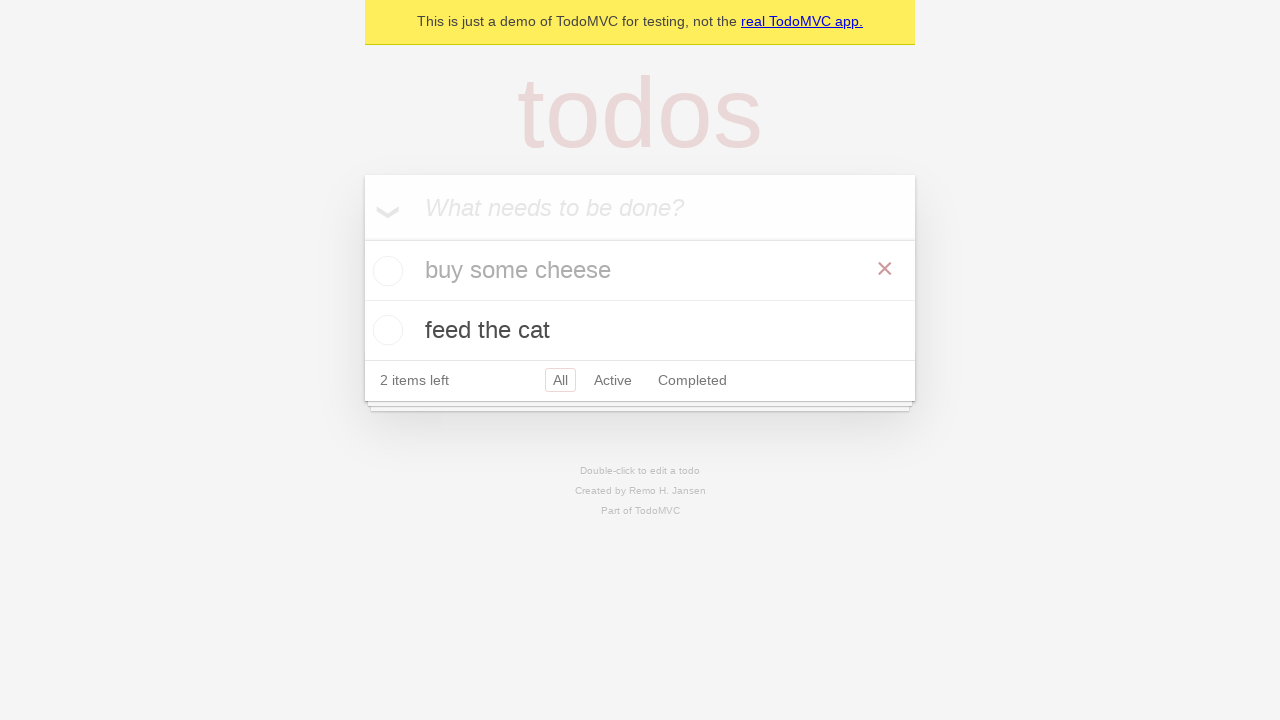

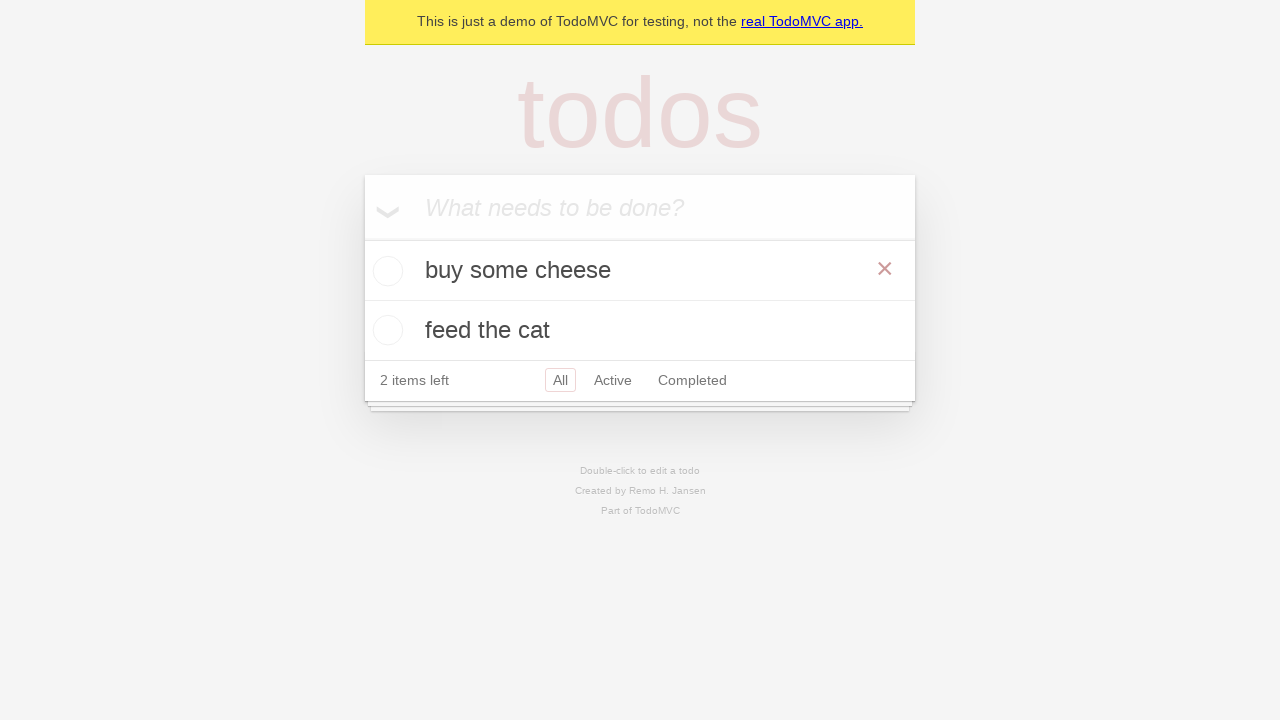